Tests navigation through a sitemap XML page by clicking on the top 5 links and navigating back after each click to verify the links are accessible

Starting URL: https://www.getcalley.com/page-sitemap.xml

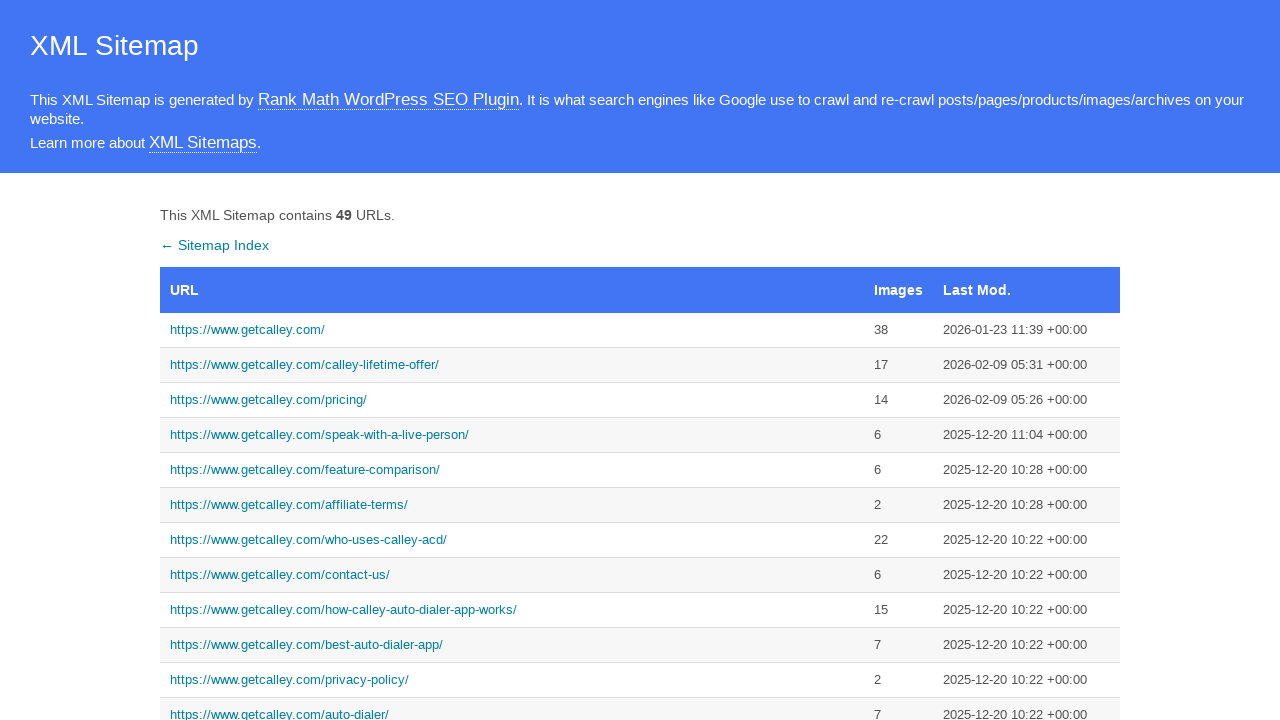

Clicked on homepage link from sitemap at (512, 330) on xpath=//a[text()='https://www.getcalley.com/']
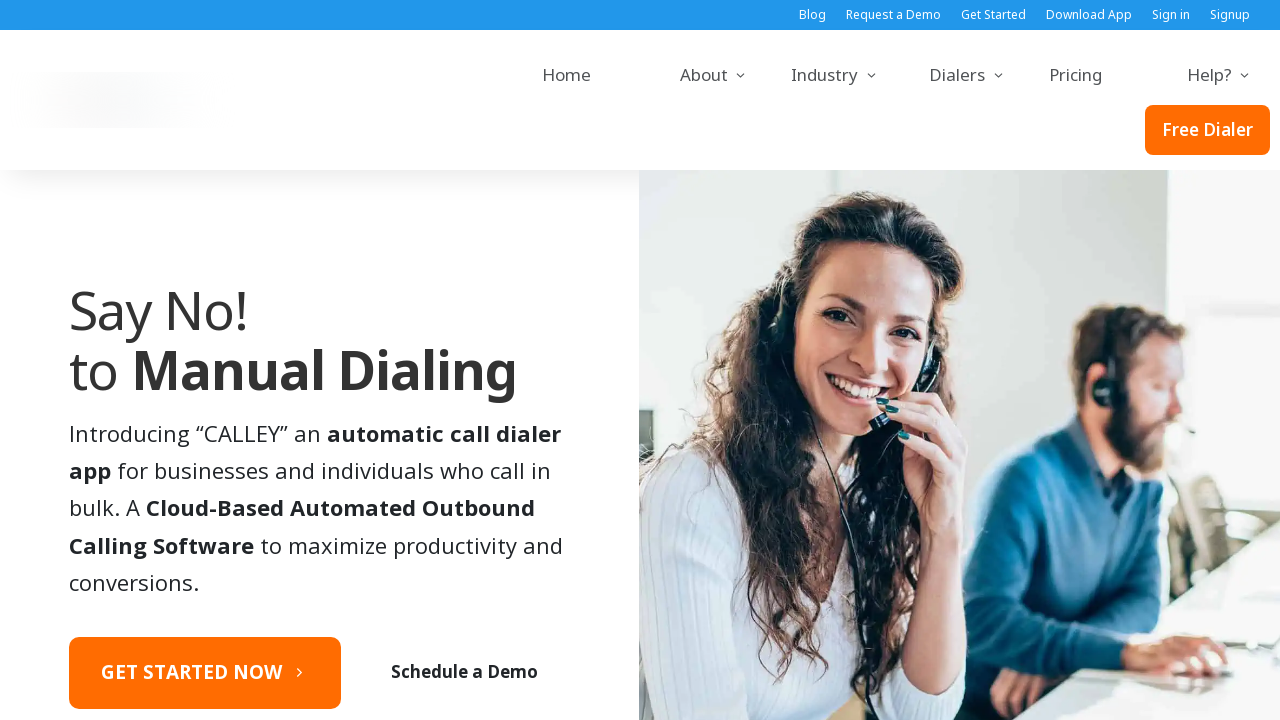

Homepage loaded successfully
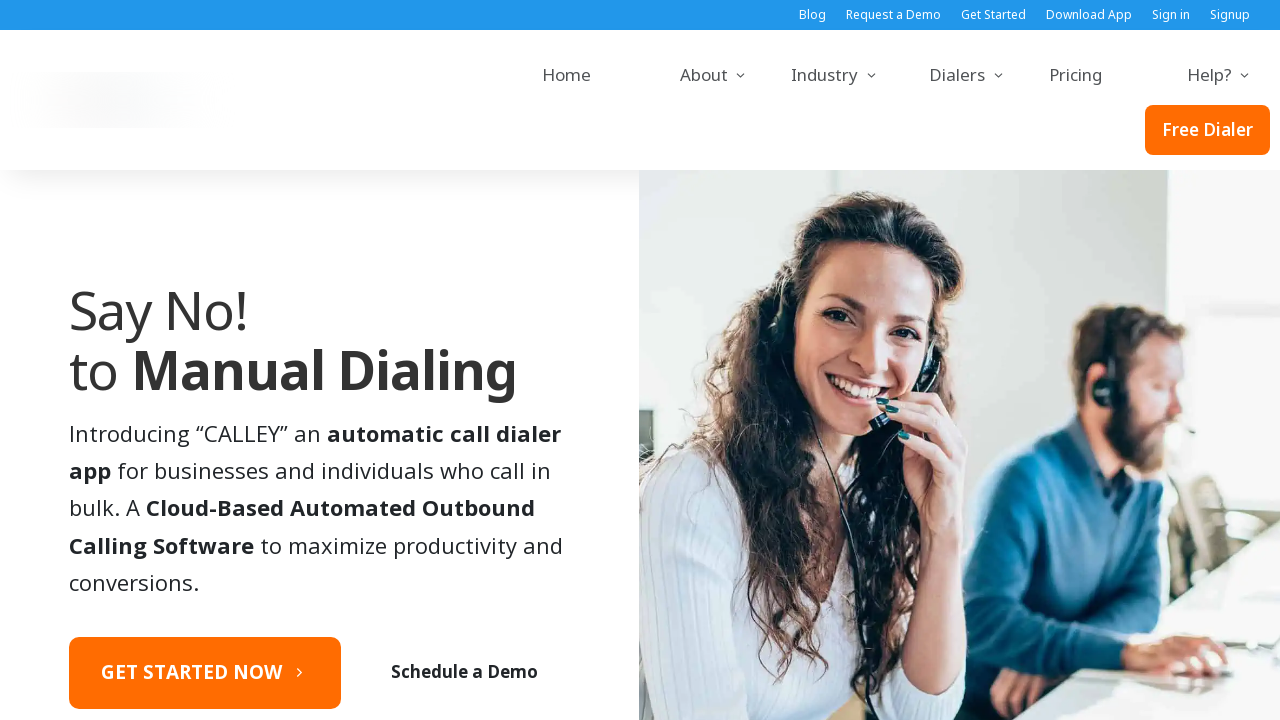

Navigated back to sitemap
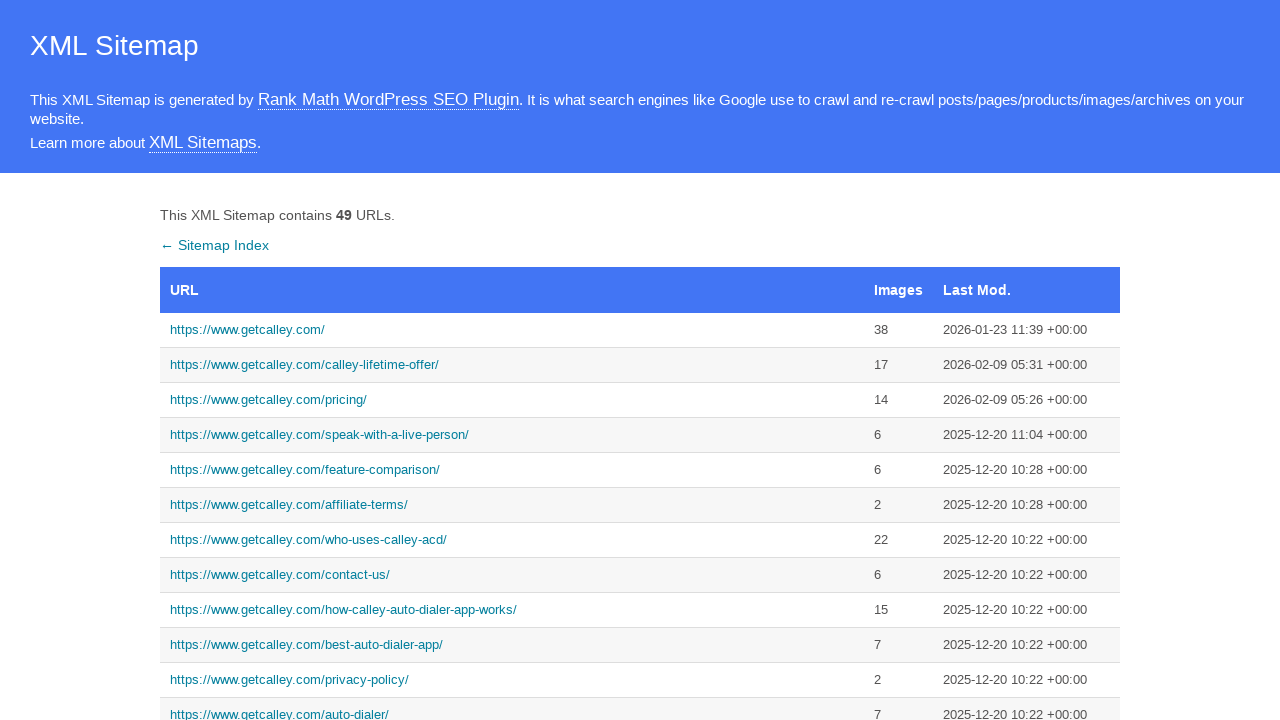

Sitemap reloaded
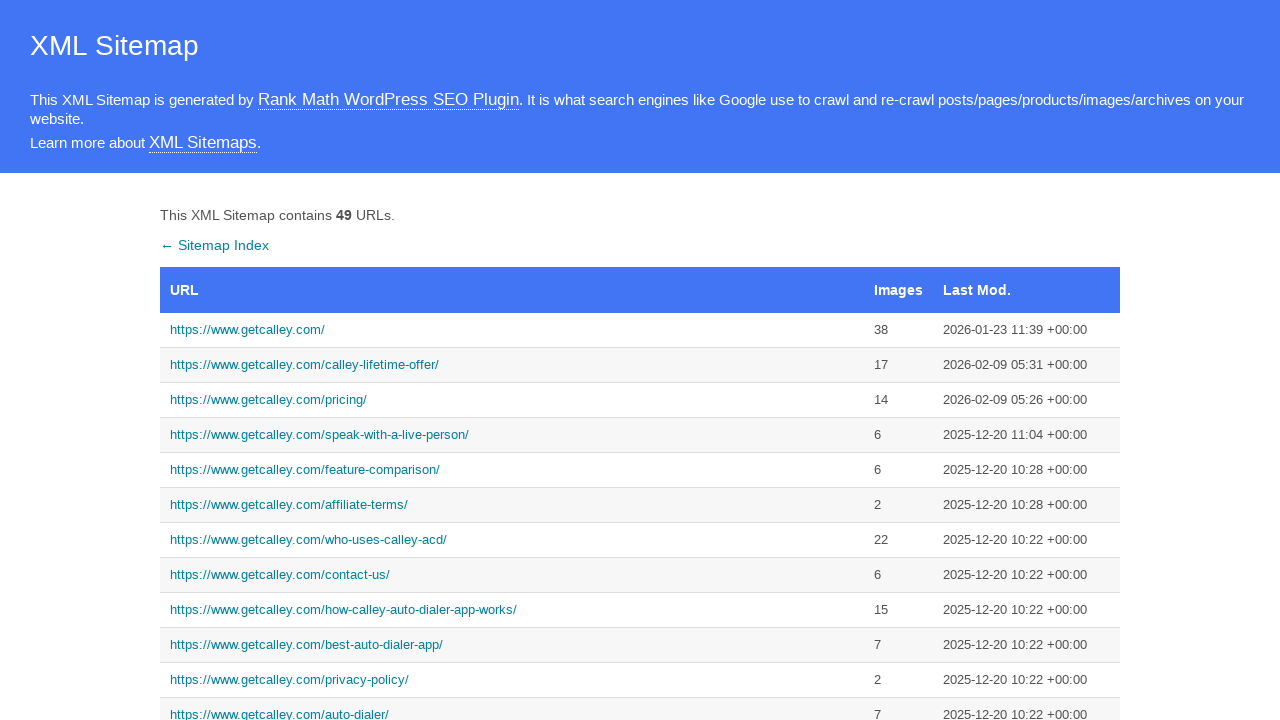

Clicked on calley-call link from sitemap at (512, 360) on xpath=//a[contains(text(),'https://www.getcalley.com/calley-call-')]
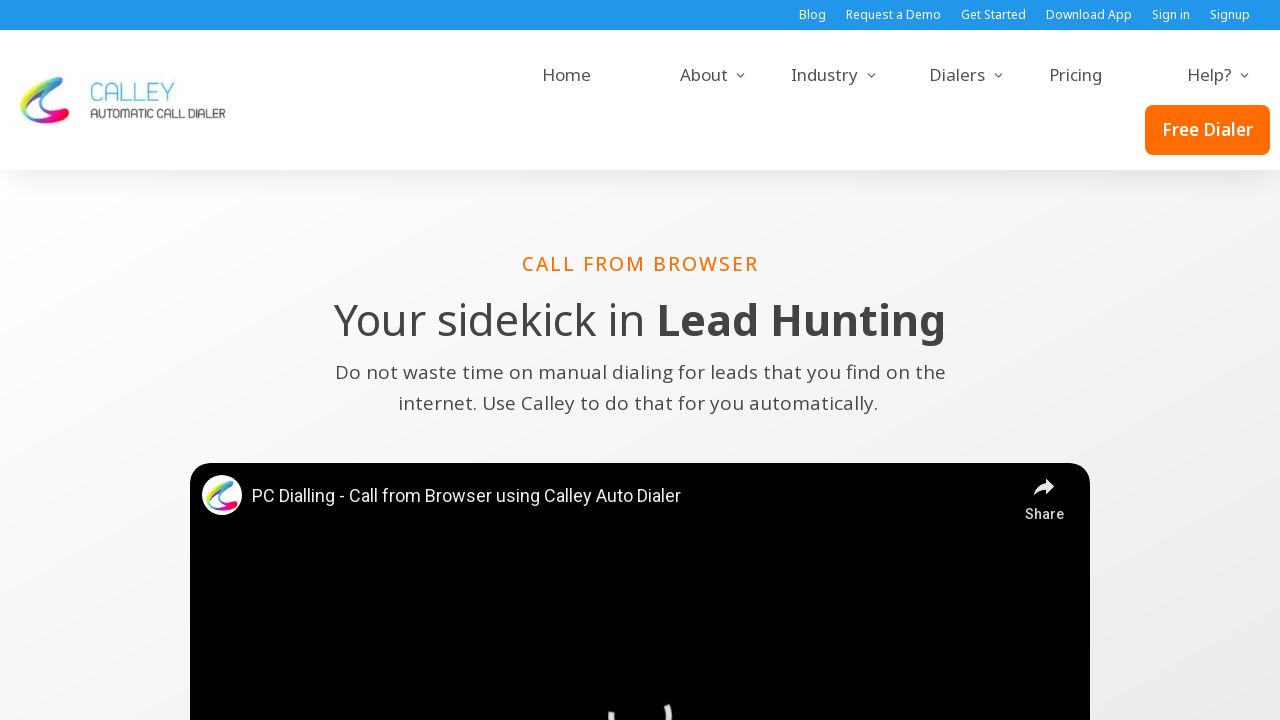

Calley-call page loaded successfully
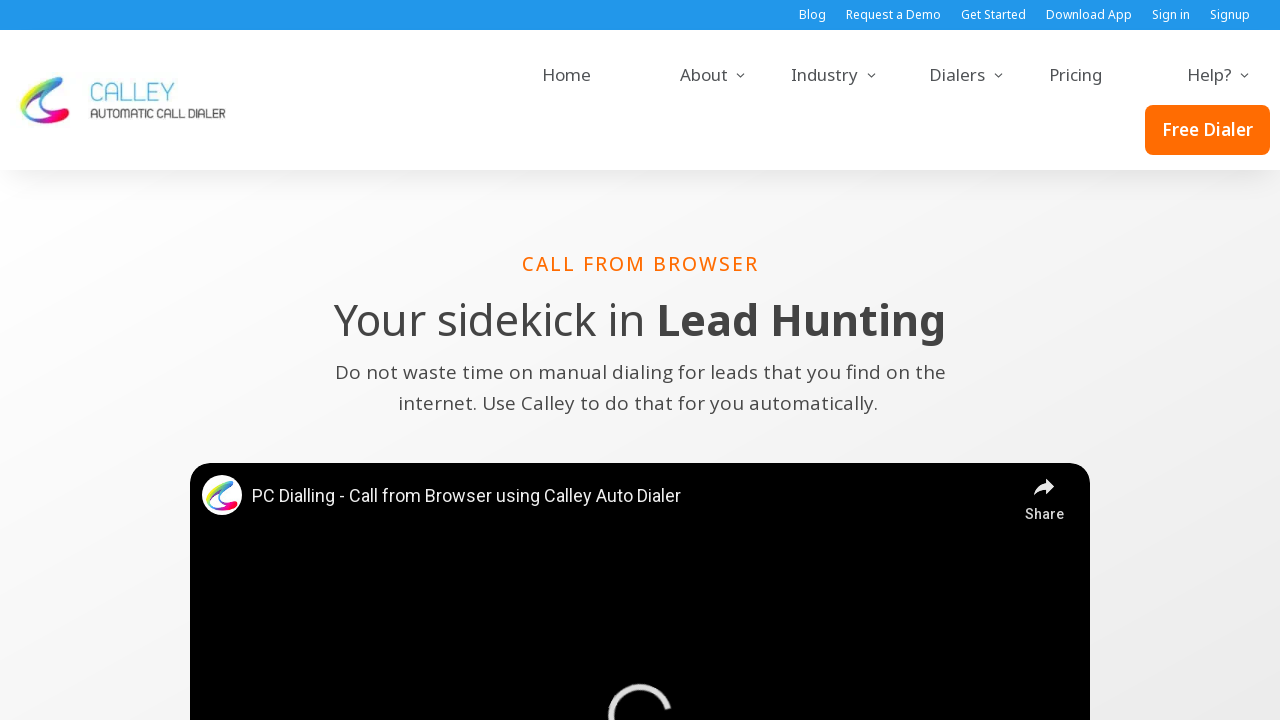

Navigated back to sitemap
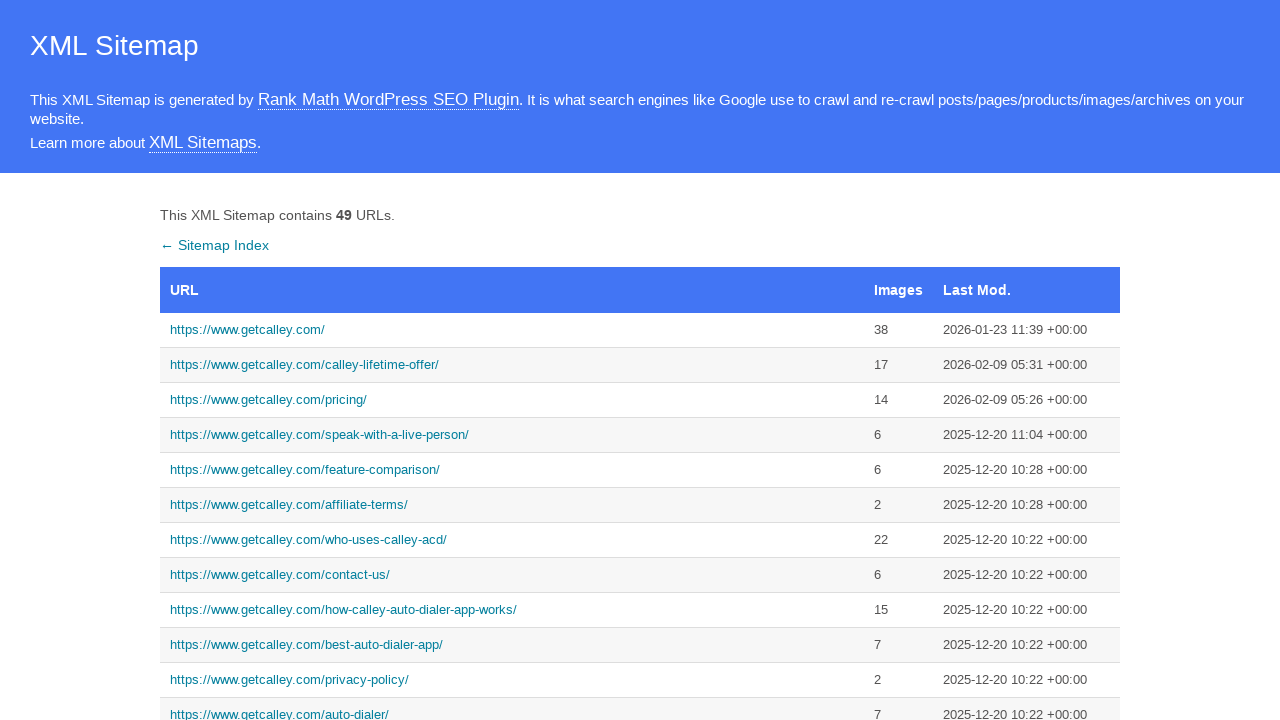

Sitemap reloaded
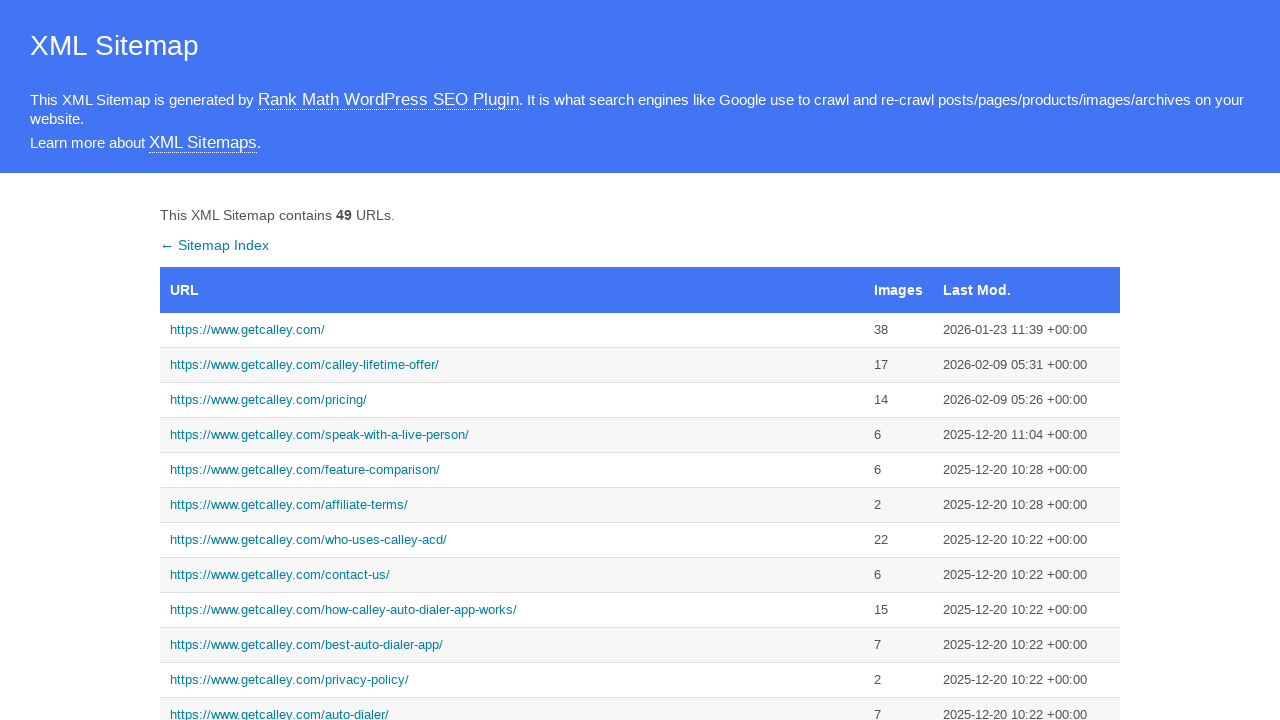

Clicked on calley-pro link from sitemap at (512, 360) on xpath=//a[contains(text(),'https://www.getcalley.com/calley-pro')]
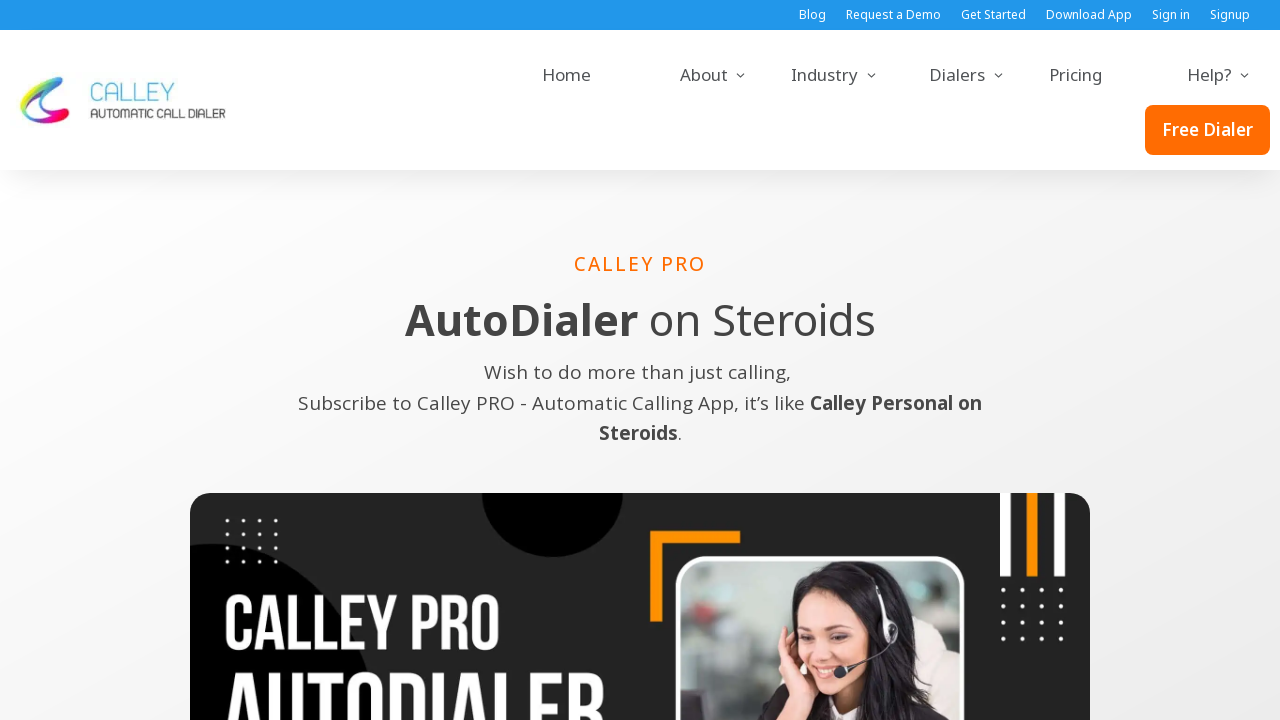

Calley-pro page loaded successfully
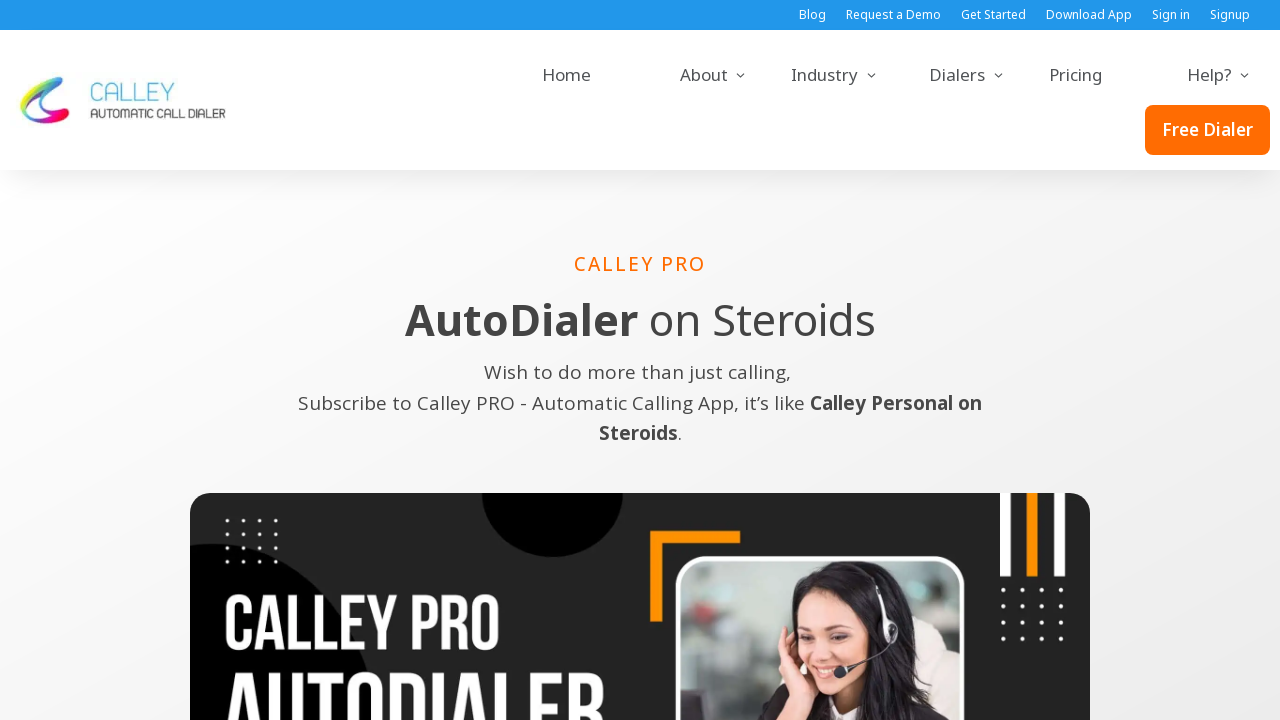

Navigated back to sitemap
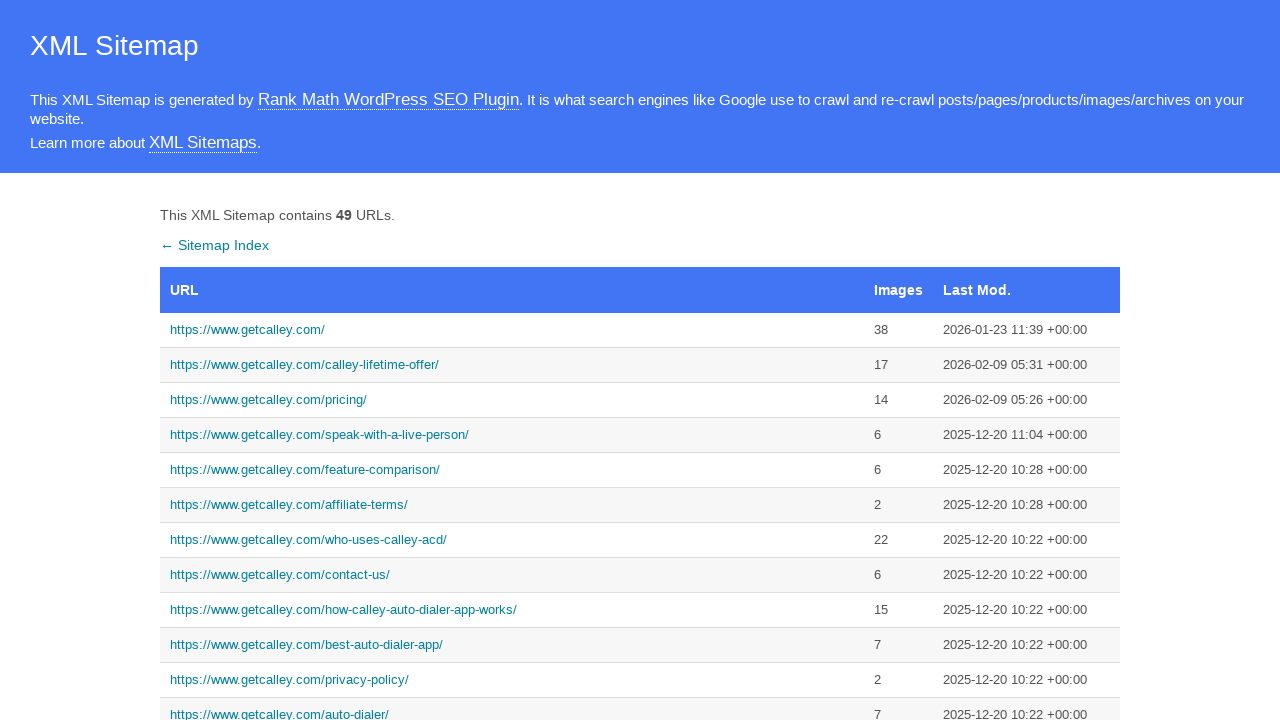

Sitemap reloaded
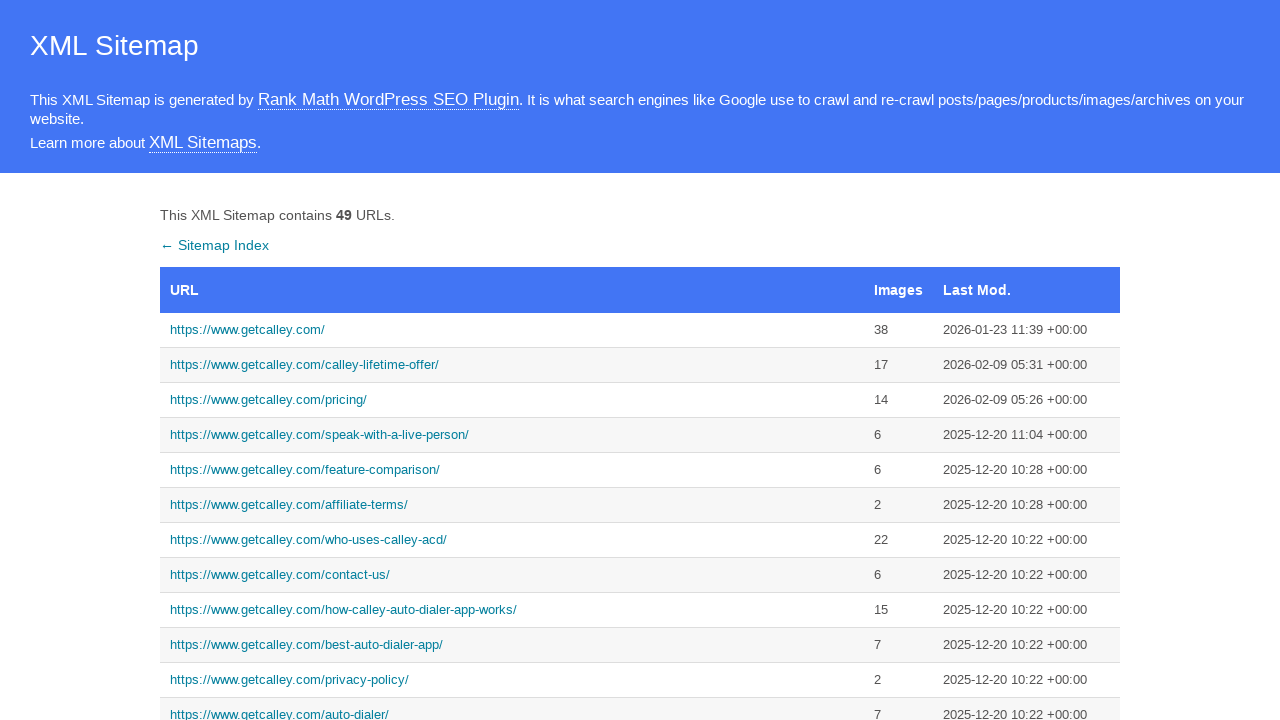

Clicked on best-auto link from sitemap at (512, 645) on xpath=//a[contains(text(),'best-auto')]
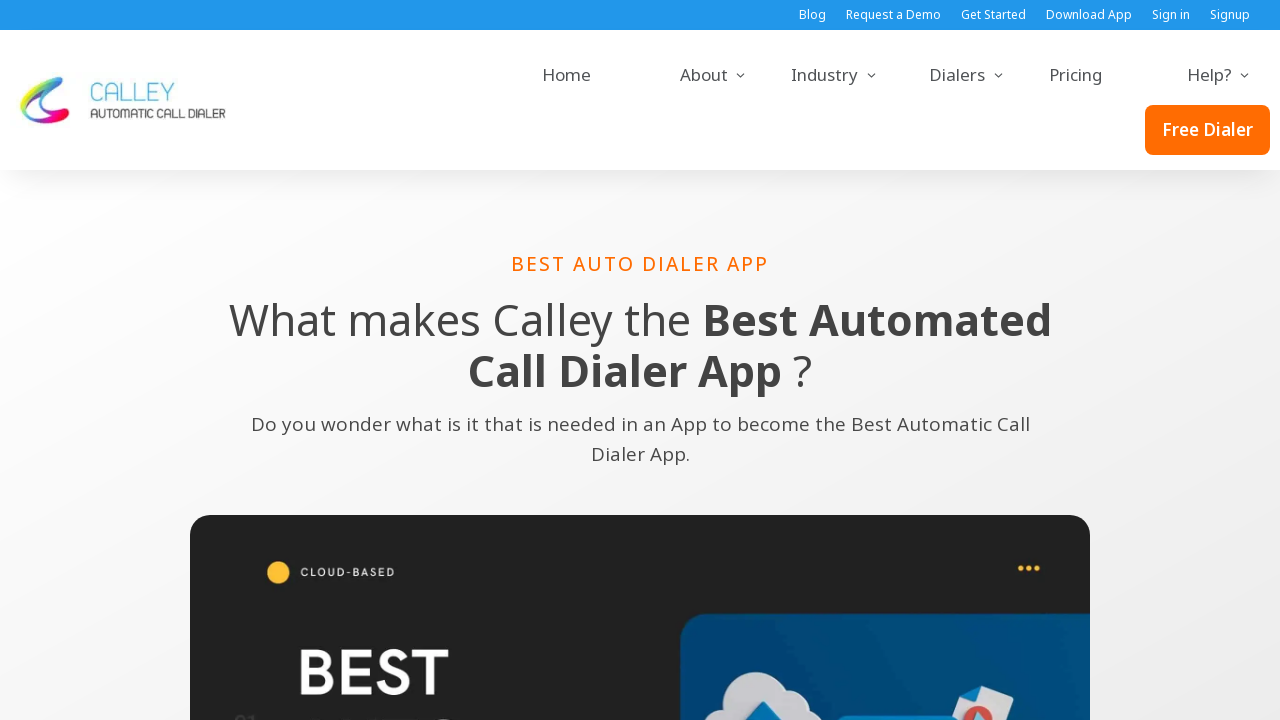

Best-auto page loaded successfully
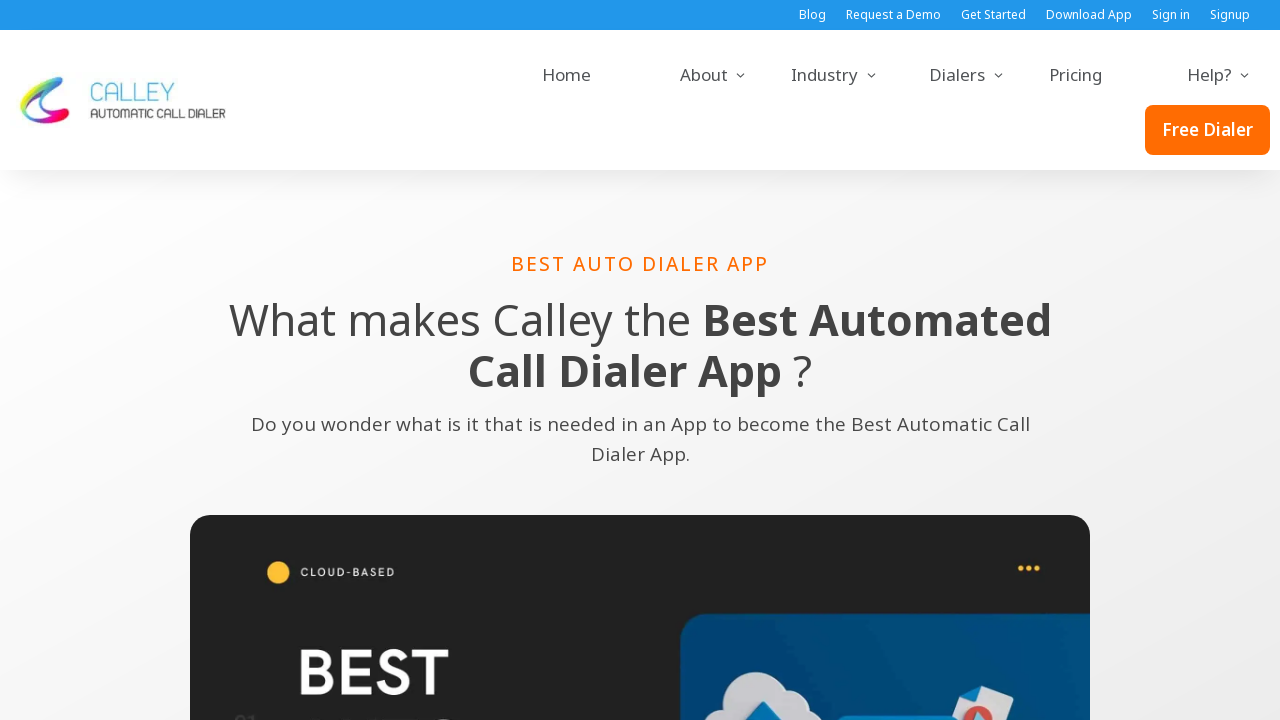

Navigated back to sitemap
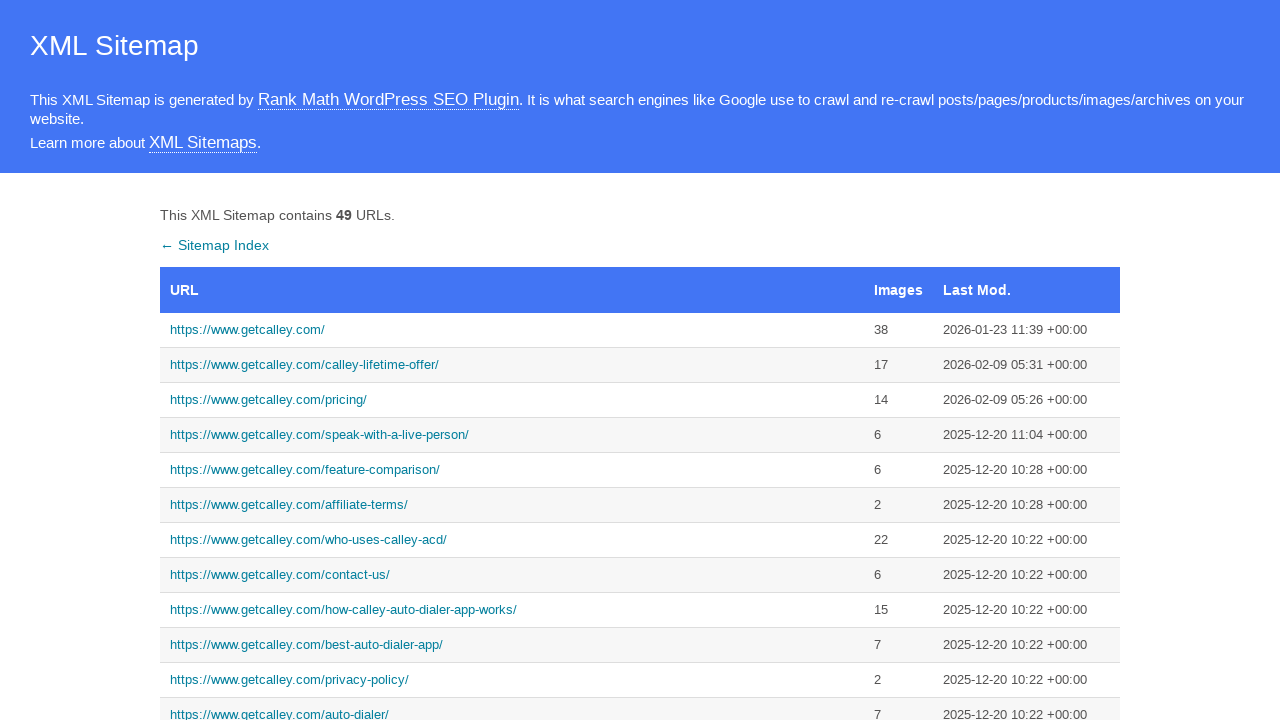

Sitemap reloaded
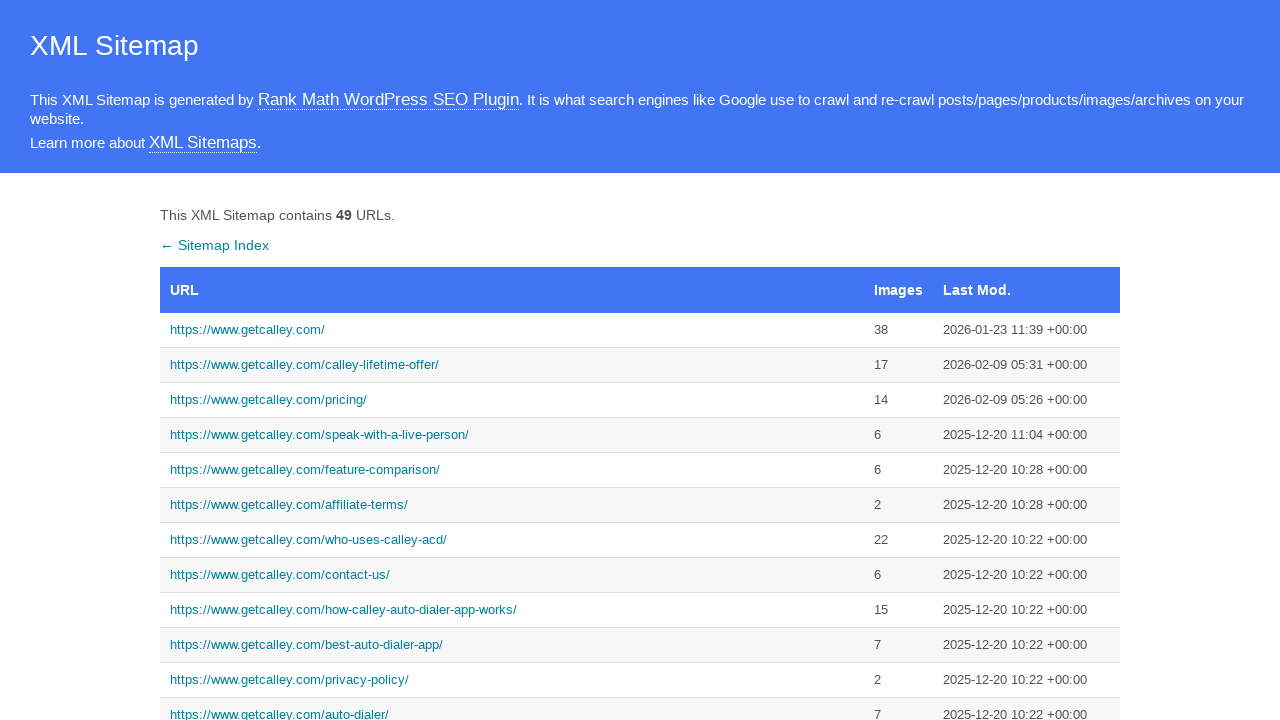

Clicked on how-calley link from sitemap at (512, 610) on xpath=//a[contains(text(),'how-calley')]
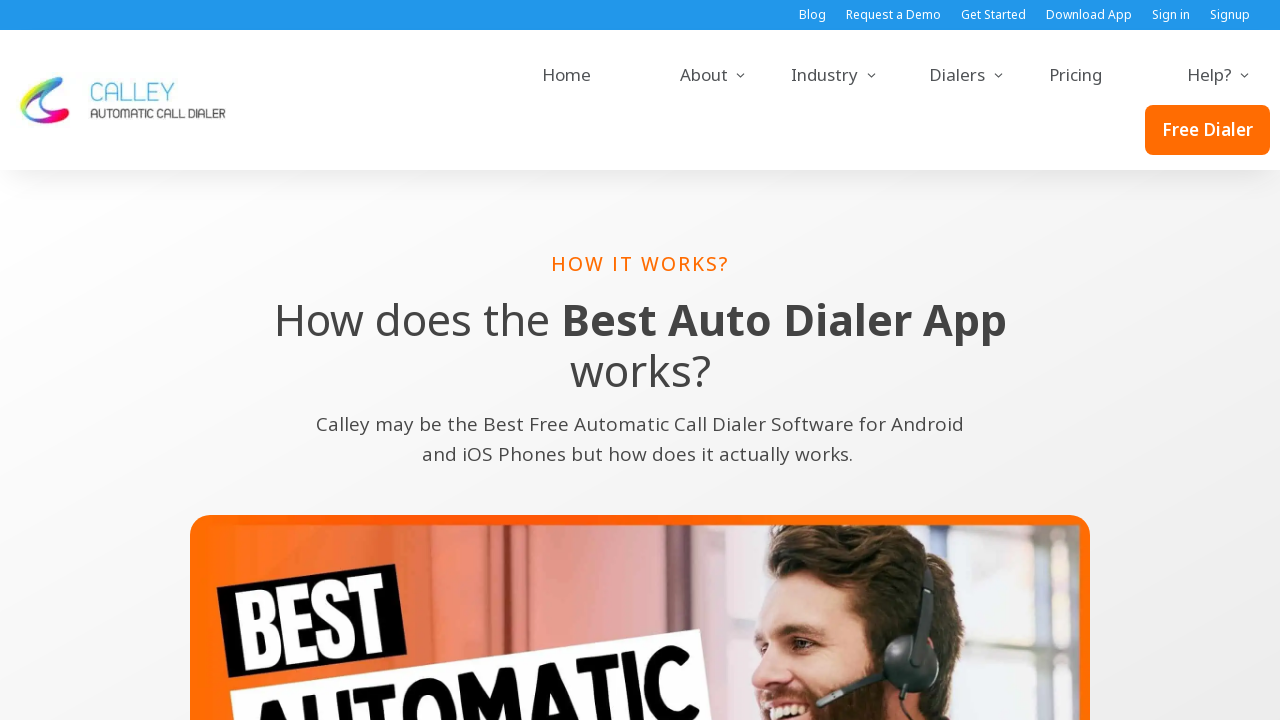

How-calley page loaded successfully
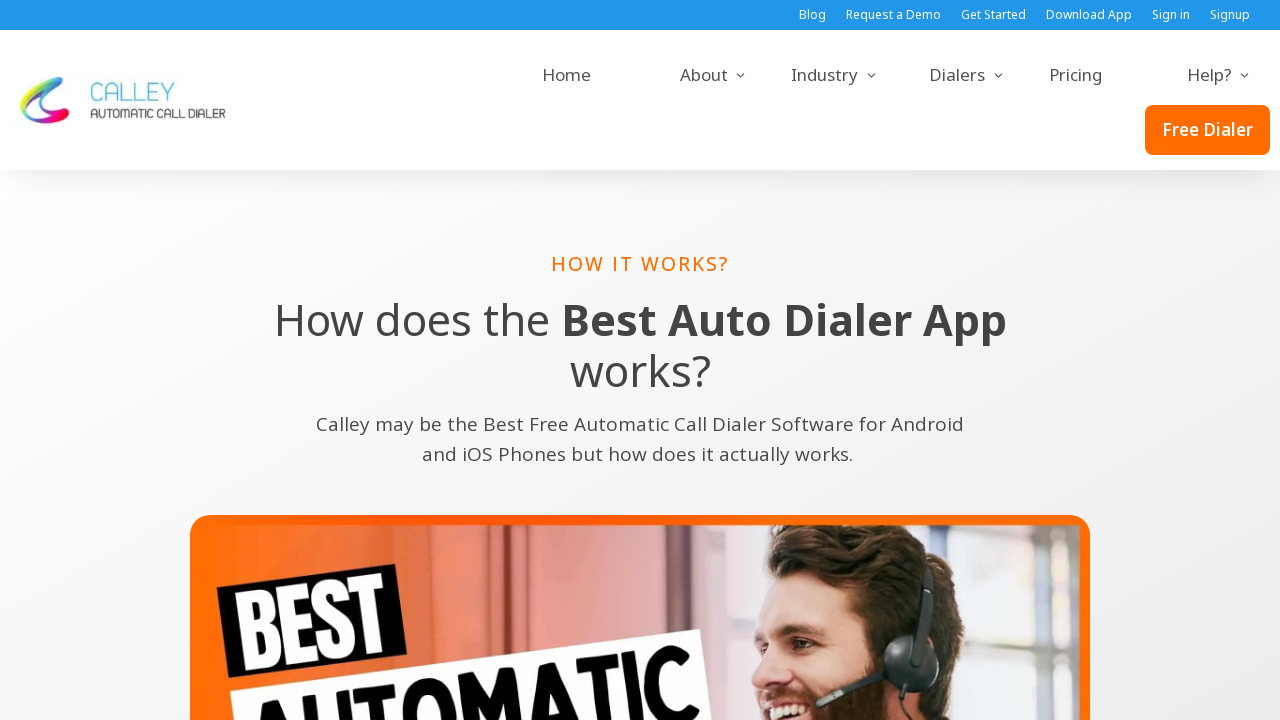

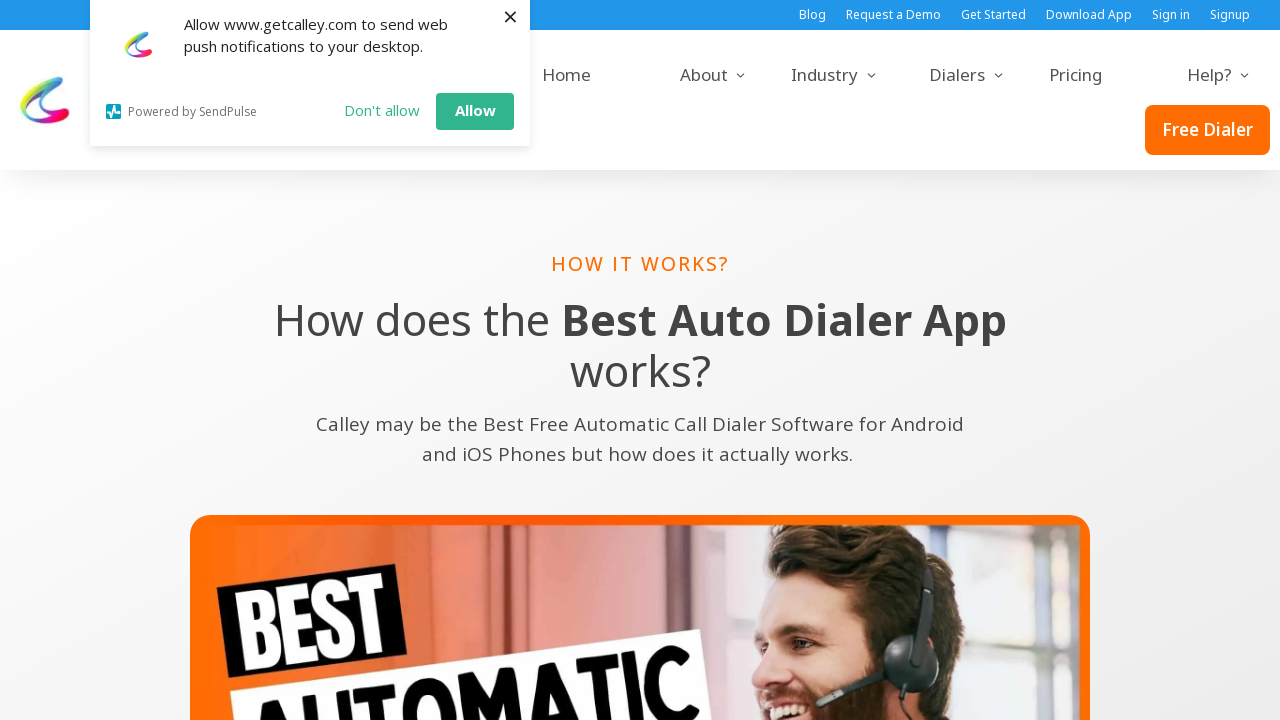